Tests that edits are saved when the edit field loses focus (blur event).

Starting URL: https://demo.playwright.dev/todomvc

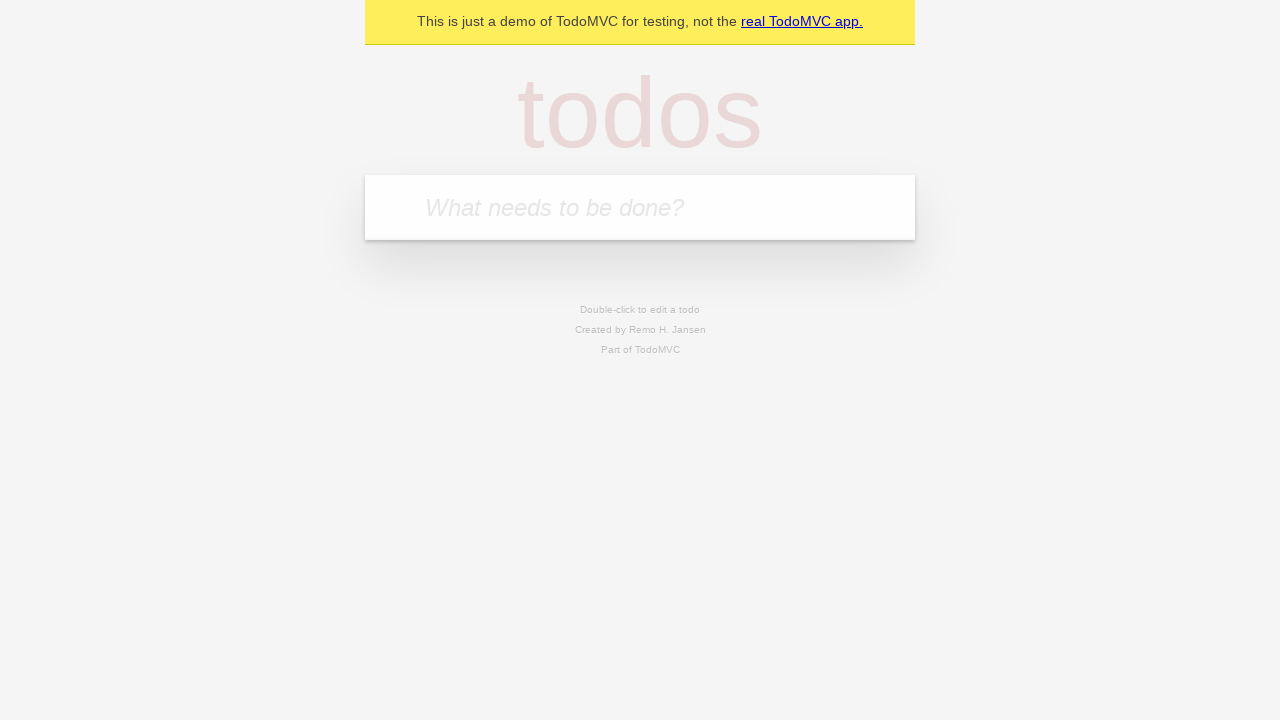

Filled todo input with 'buy some cheese' on internal:attr=[placeholder="What needs to be done?"i]
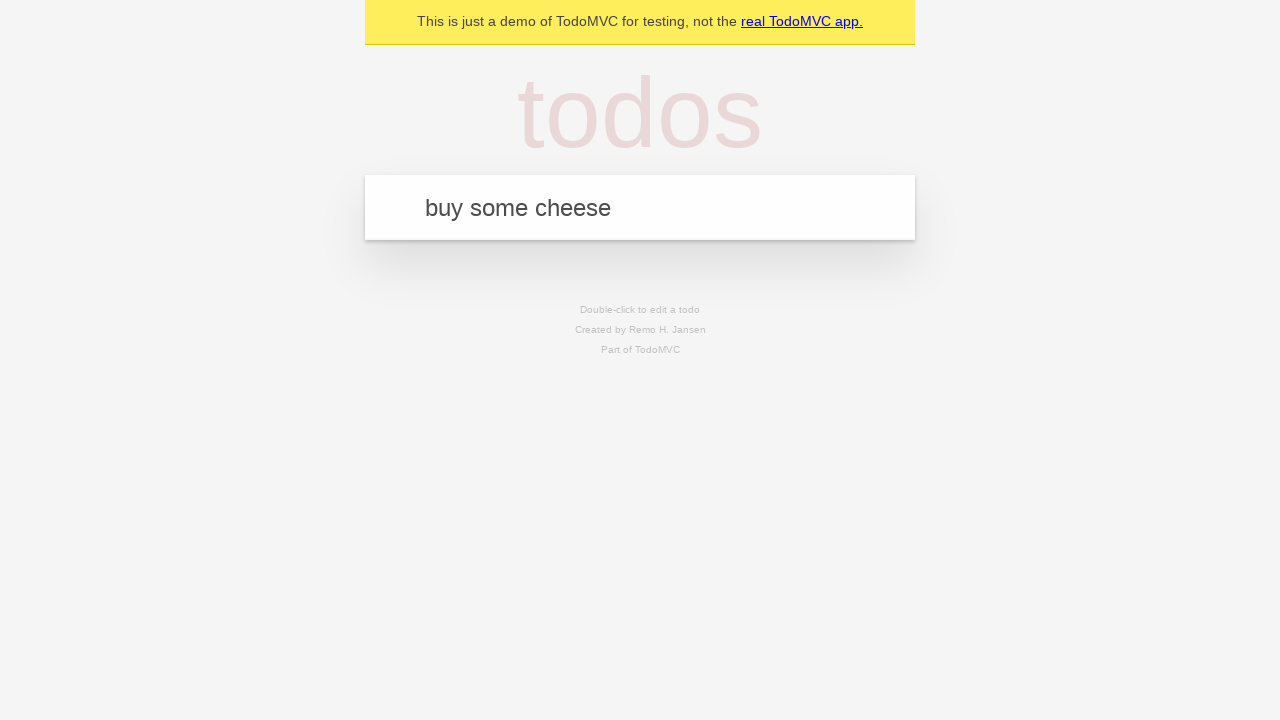

Pressed Enter to add first todo on internal:attr=[placeholder="What needs to be done?"i]
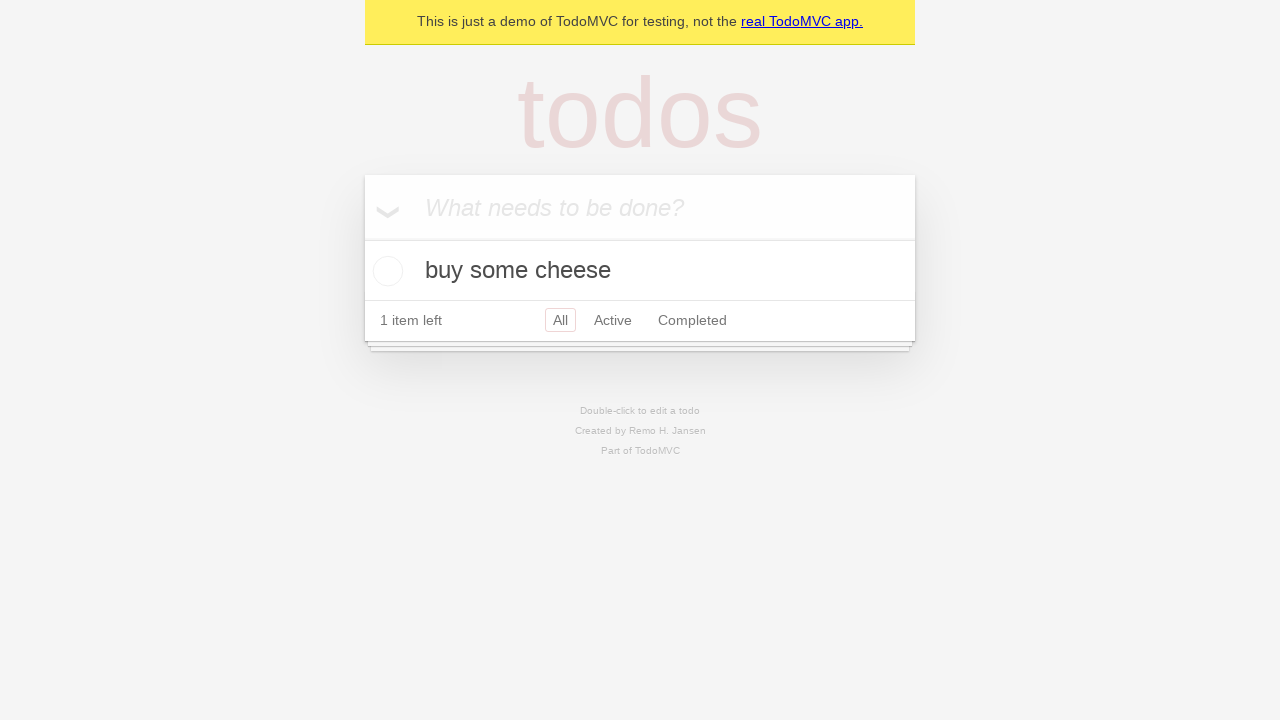

Filled todo input with 'feed the cat' on internal:attr=[placeholder="What needs to be done?"i]
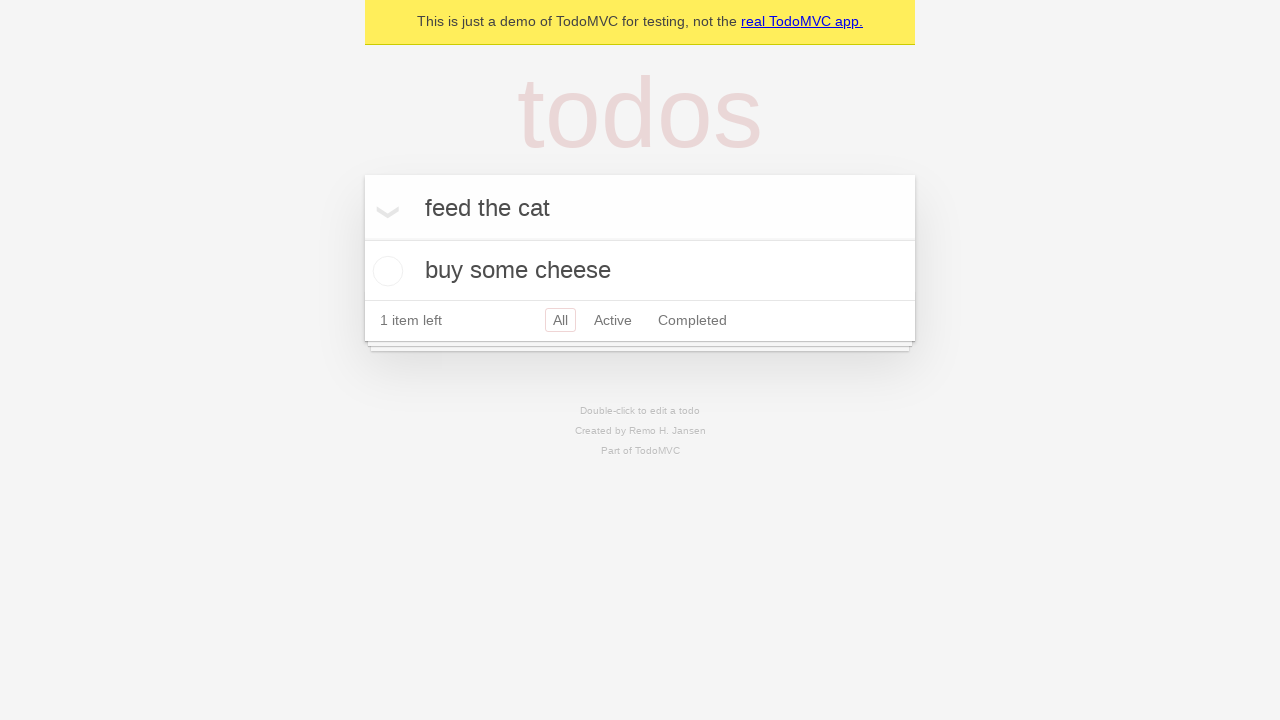

Pressed Enter to add second todo on internal:attr=[placeholder="What needs to be done?"i]
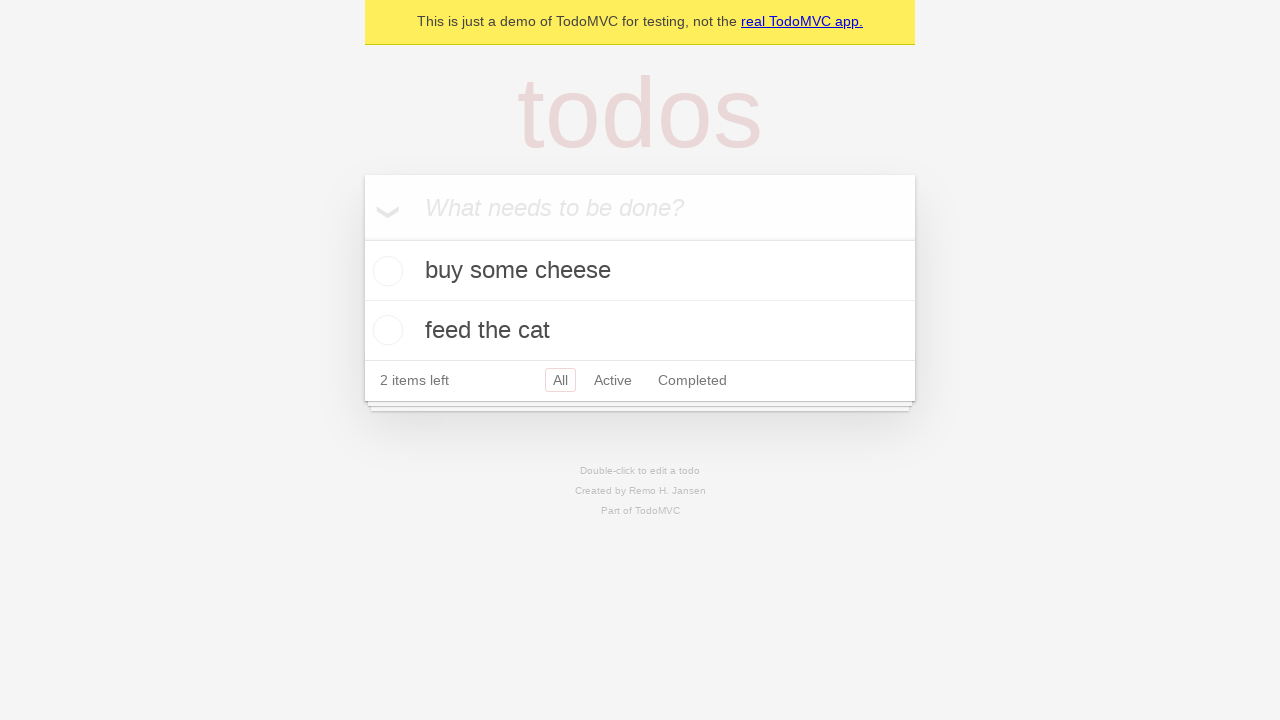

Filled todo input with 'book a doctors appointment' on internal:attr=[placeholder="What needs to be done?"i]
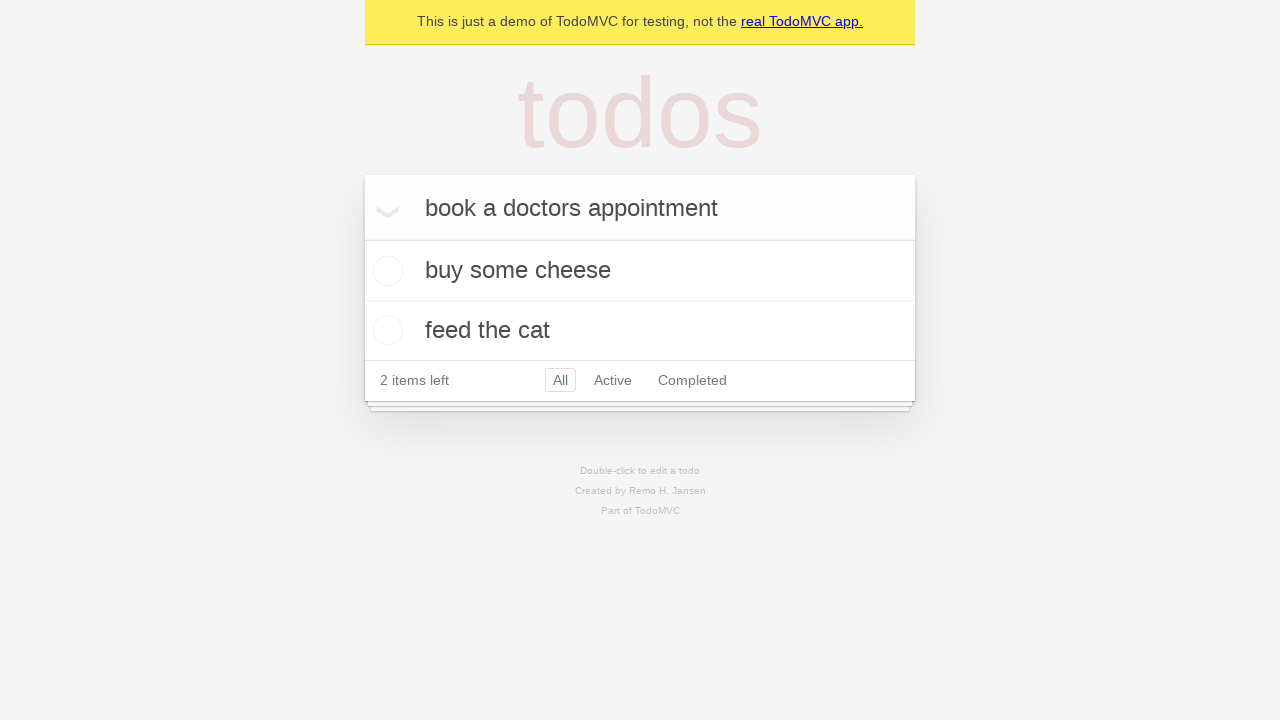

Pressed Enter to add third todo on internal:attr=[placeholder="What needs to be done?"i]
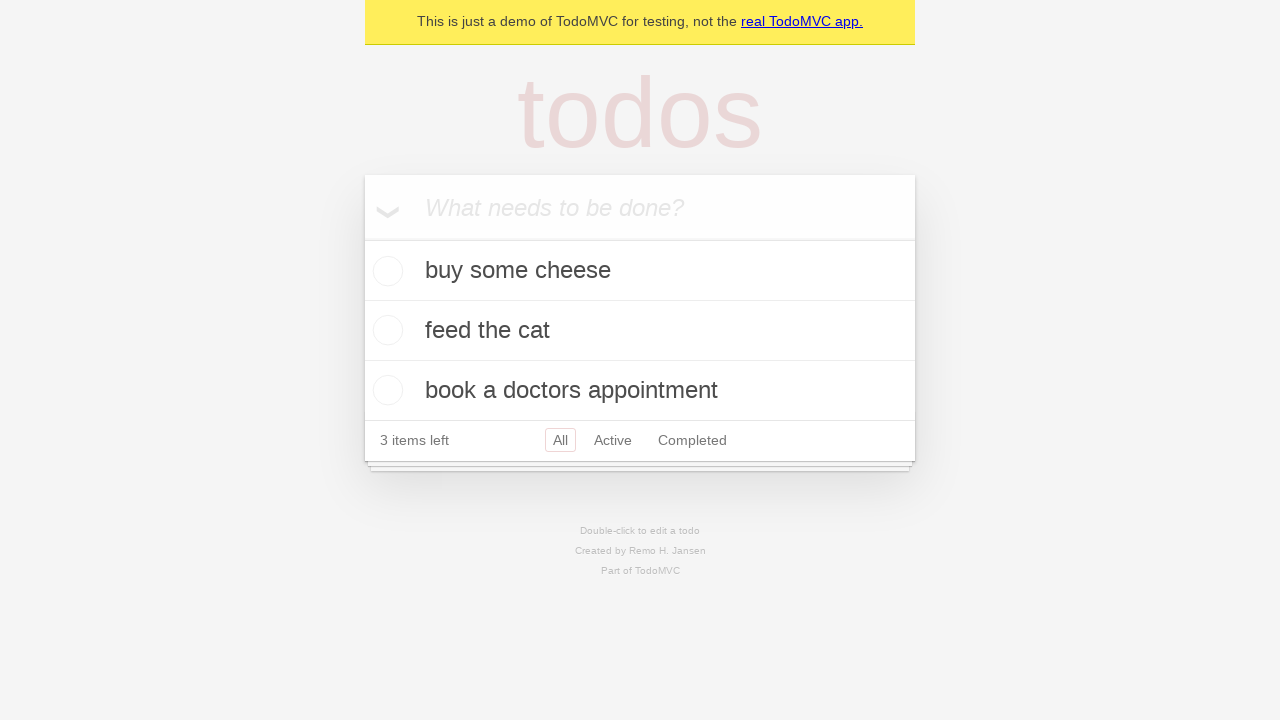

Double-clicked second todo to enter edit mode at (640, 331) on internal:testid=[data-testid="todo-item"s] >> nth=1
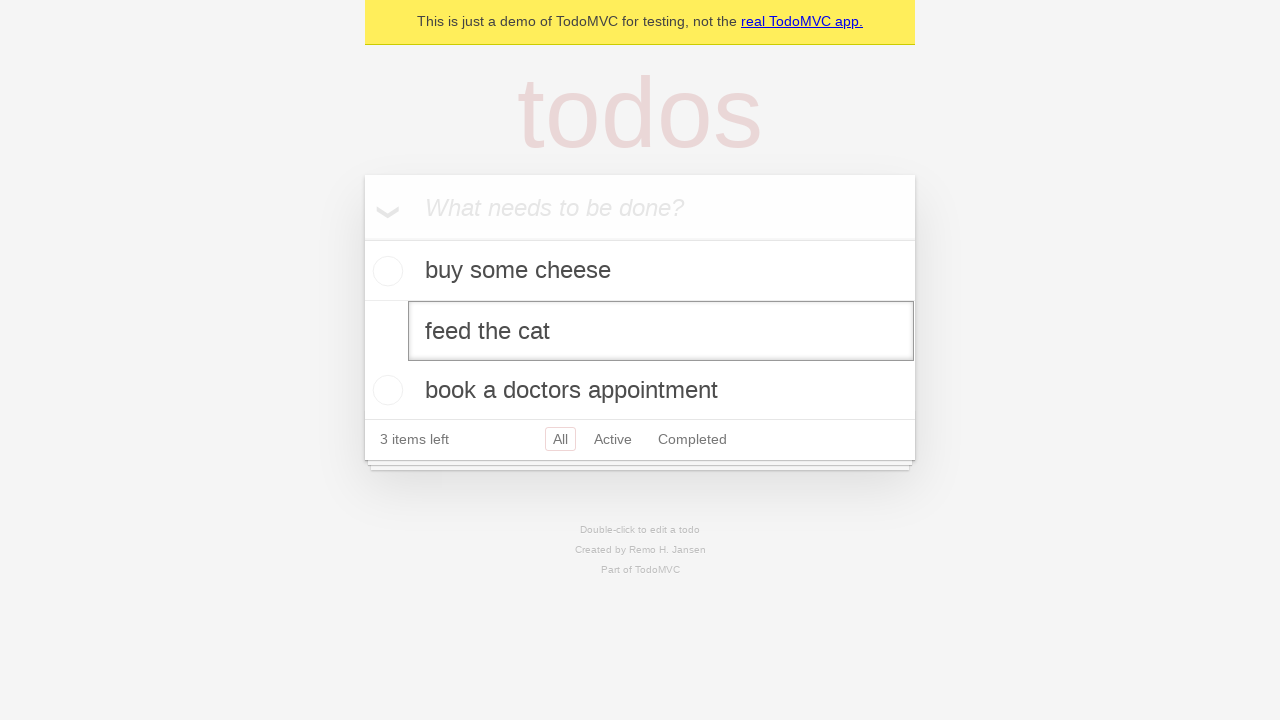

Filled edit field with 'buy some sausages' on internal:testid=[data-testid="todo-item"s] >> nth=1 >> internal:role=textbox[nam
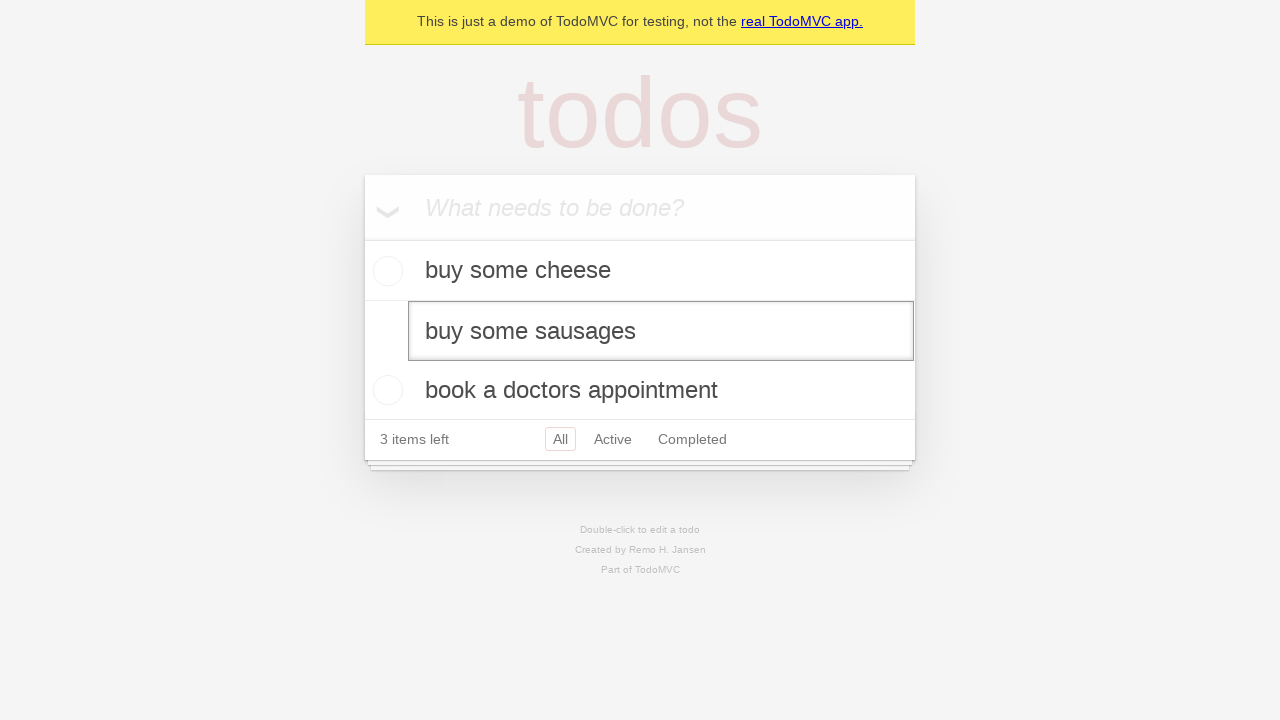

Dispatched blur event to save edits
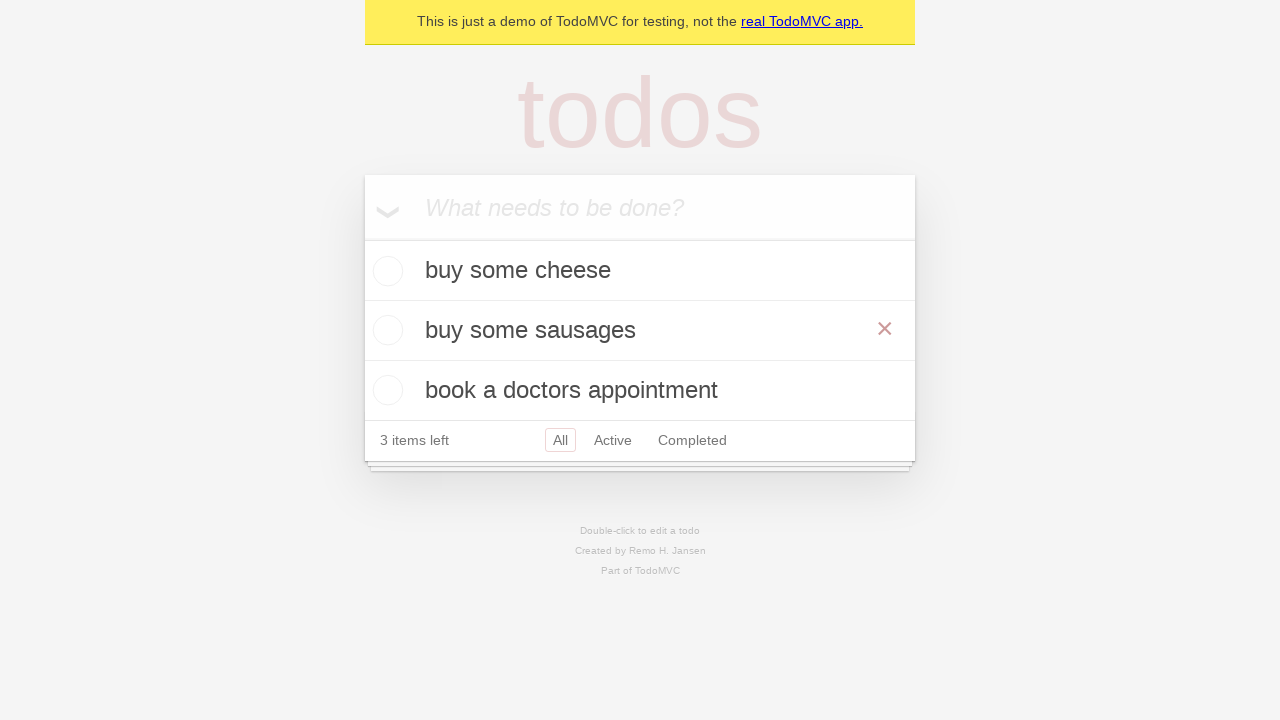

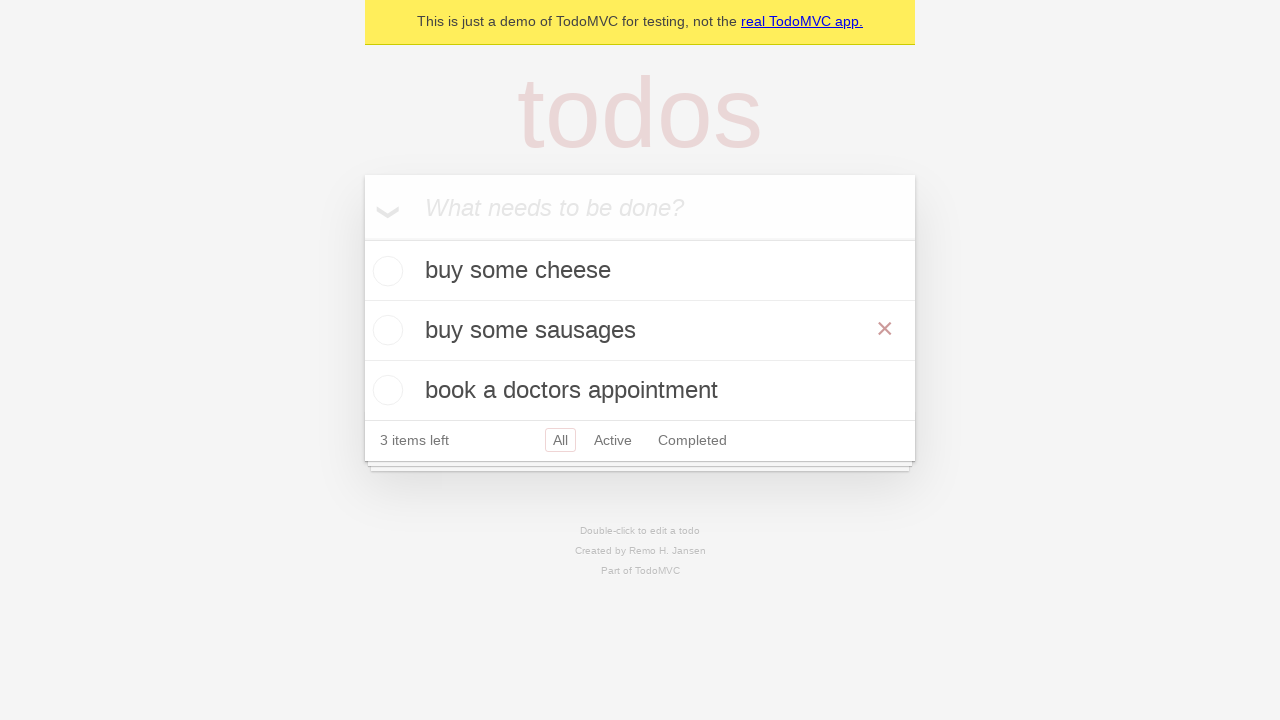